Tests clicking a checkbox on a registration form page

Starting URL: https://demo.automationtesting.in/Register.html

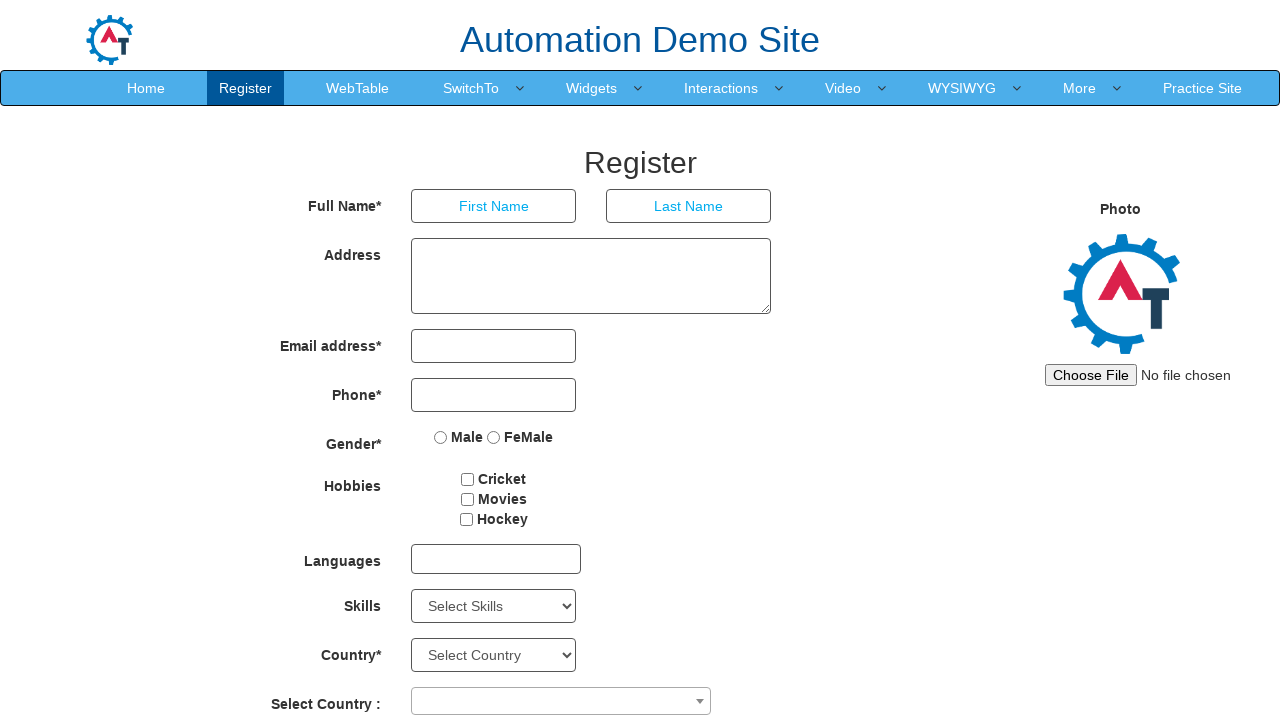

Navigated to registration form page
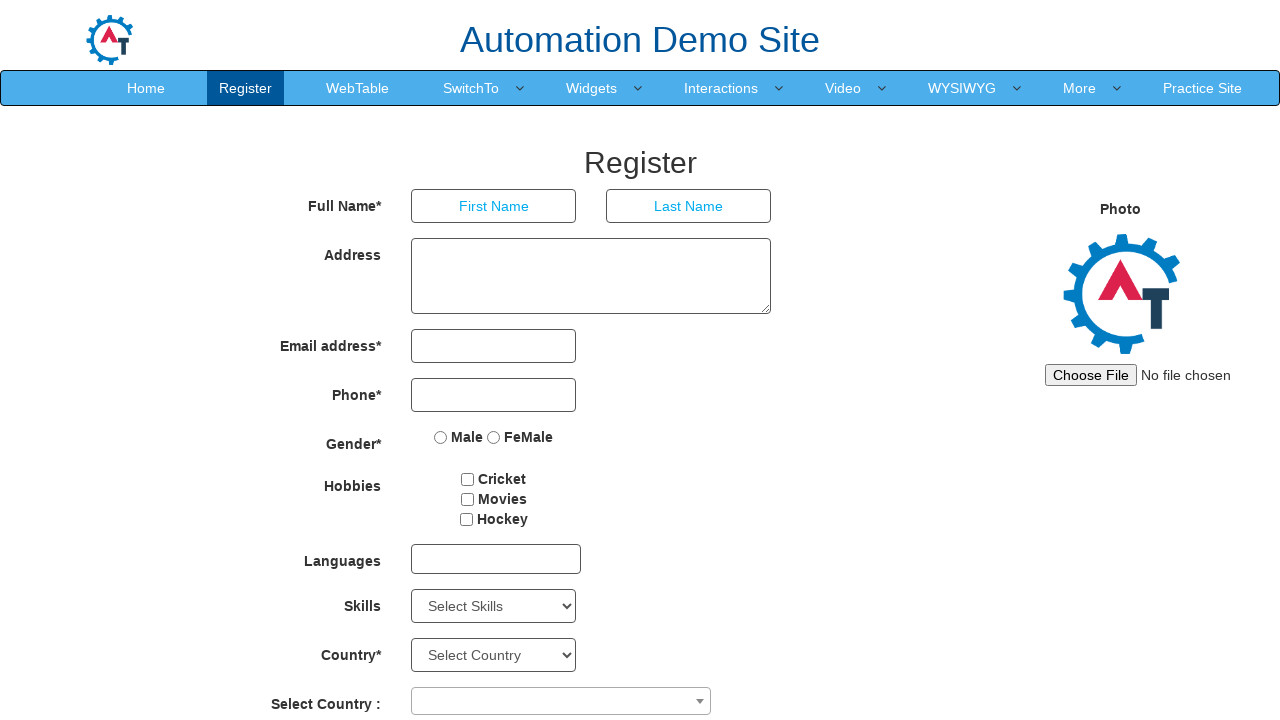

Clicked the first checkbox on the registration form at (468, 479) on #checkbox1
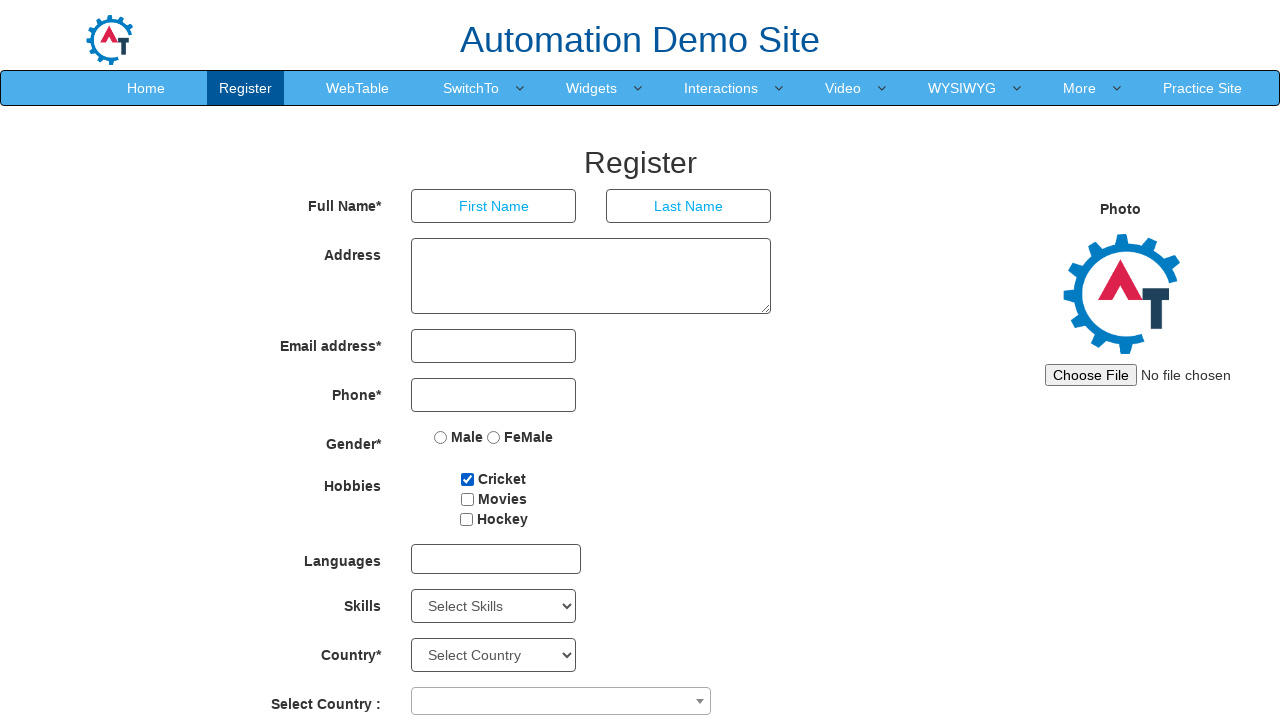

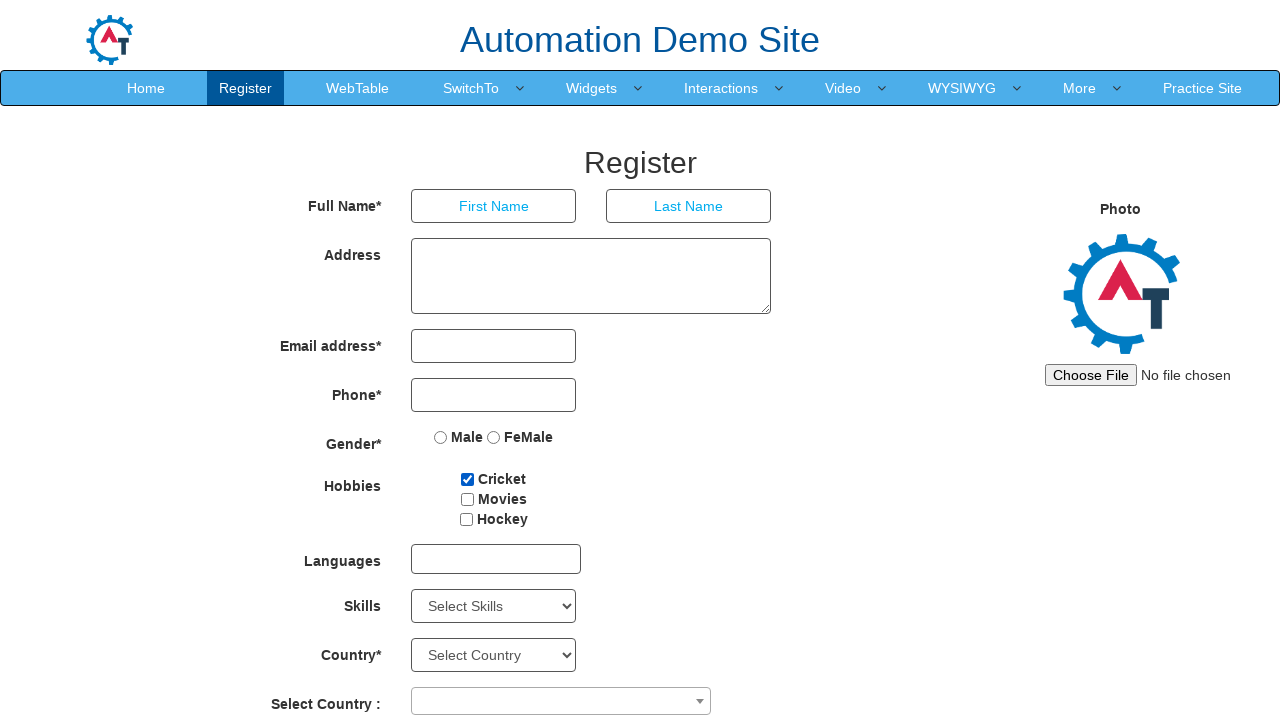